Tests interacting with a progress bar by starting it and stopping when it reaches a threshold

Starting URL: http://uitestingplayground.com/

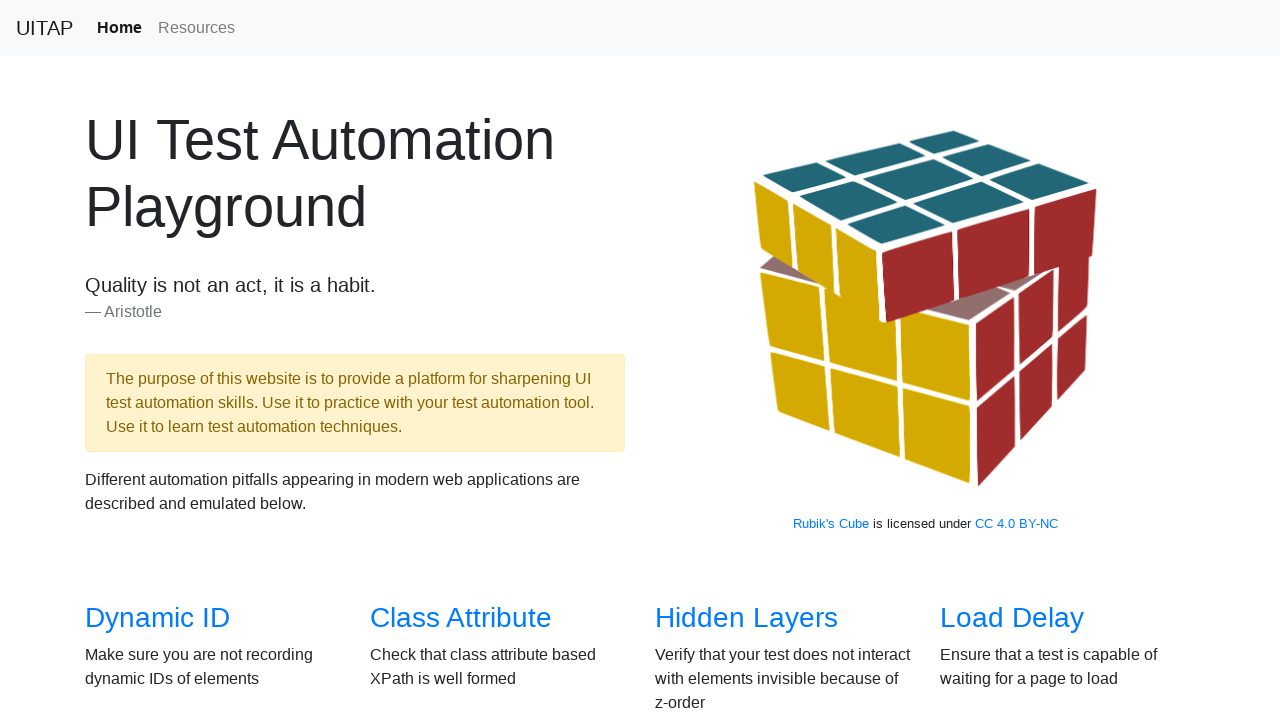

Clicked on Progress Bar link at (1022, 361) on text=Progress Bar
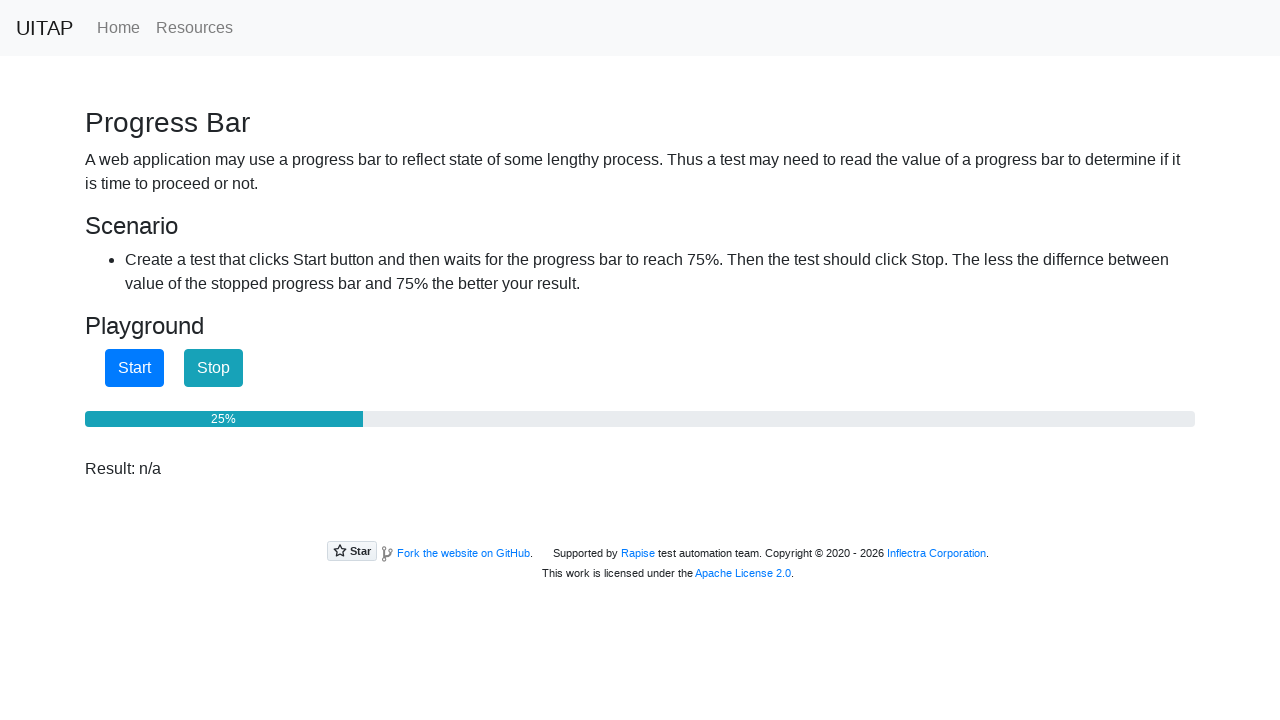

Clicked start button to begin progress at (134, 368) on #startButton
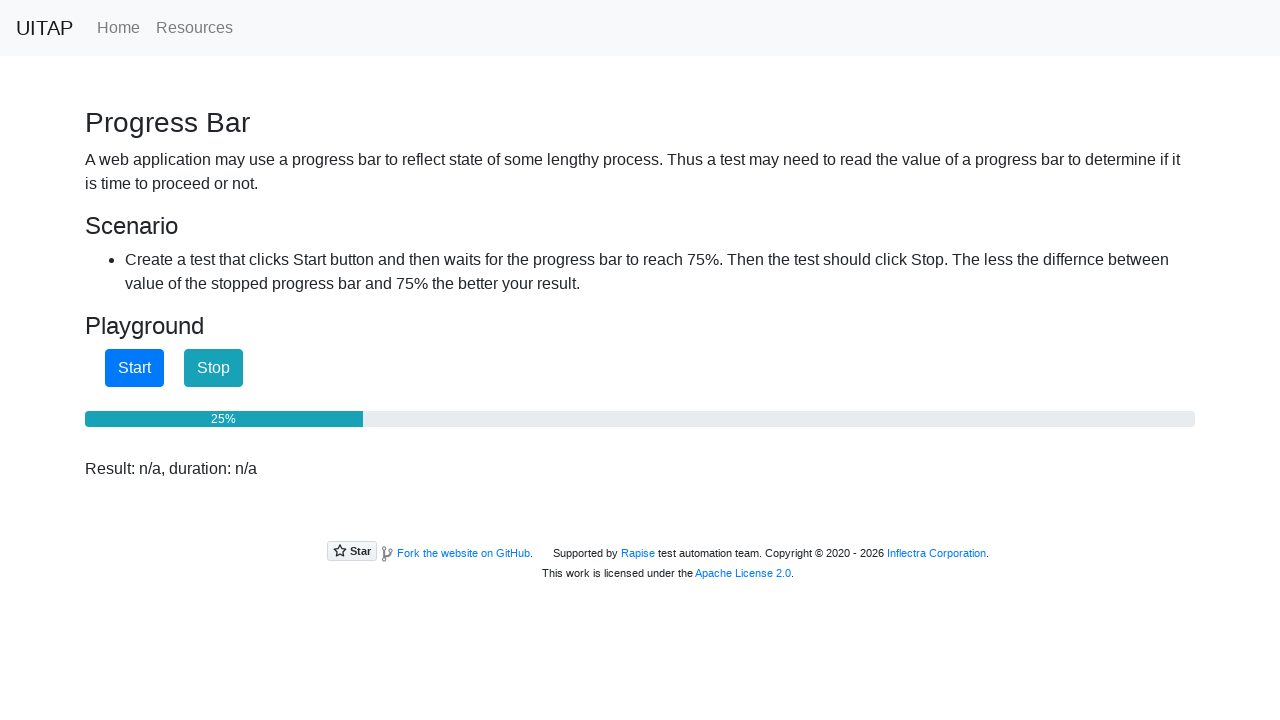

Progress bar reached 75% threshold
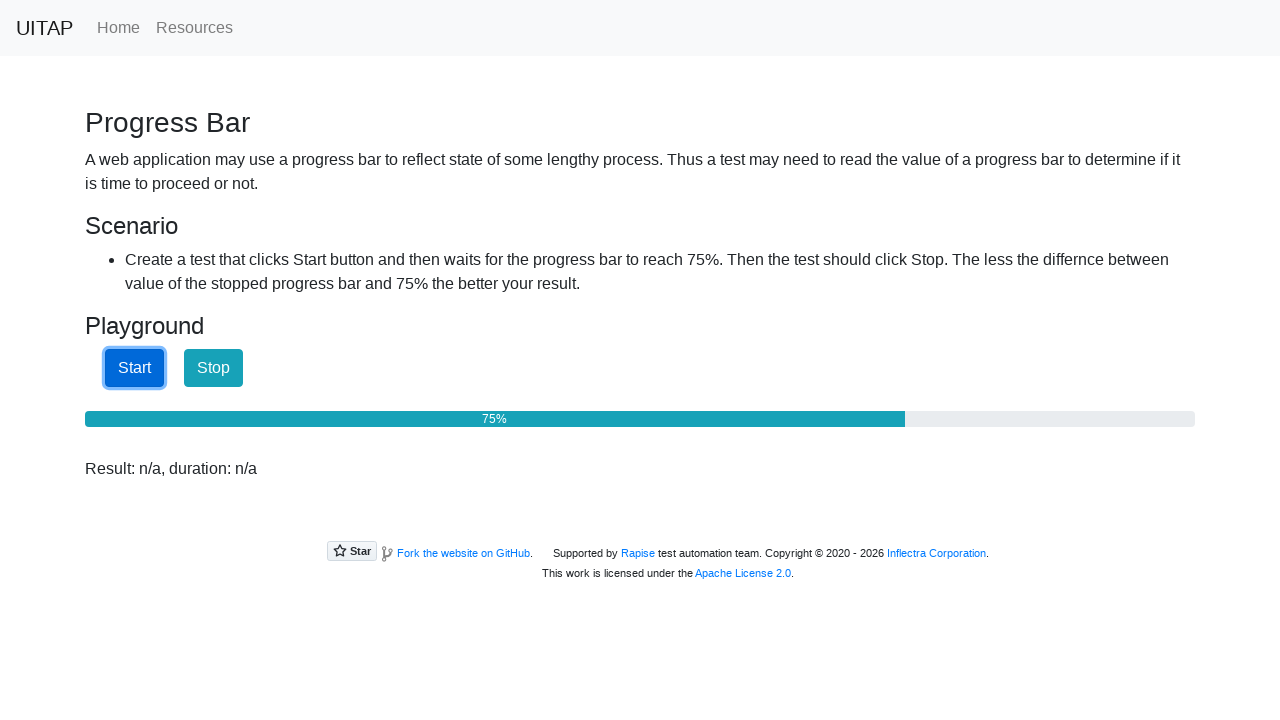

Clicked stop button to stop progress bar at (214, 368) on #stopButton
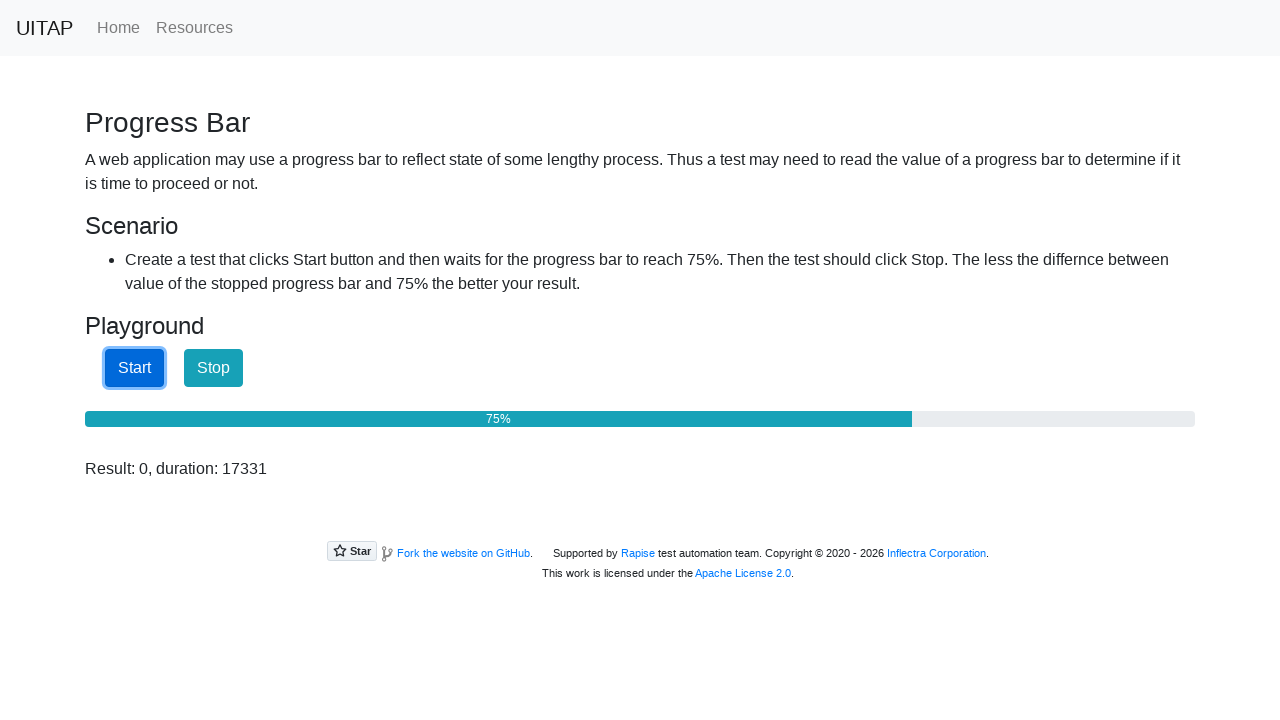

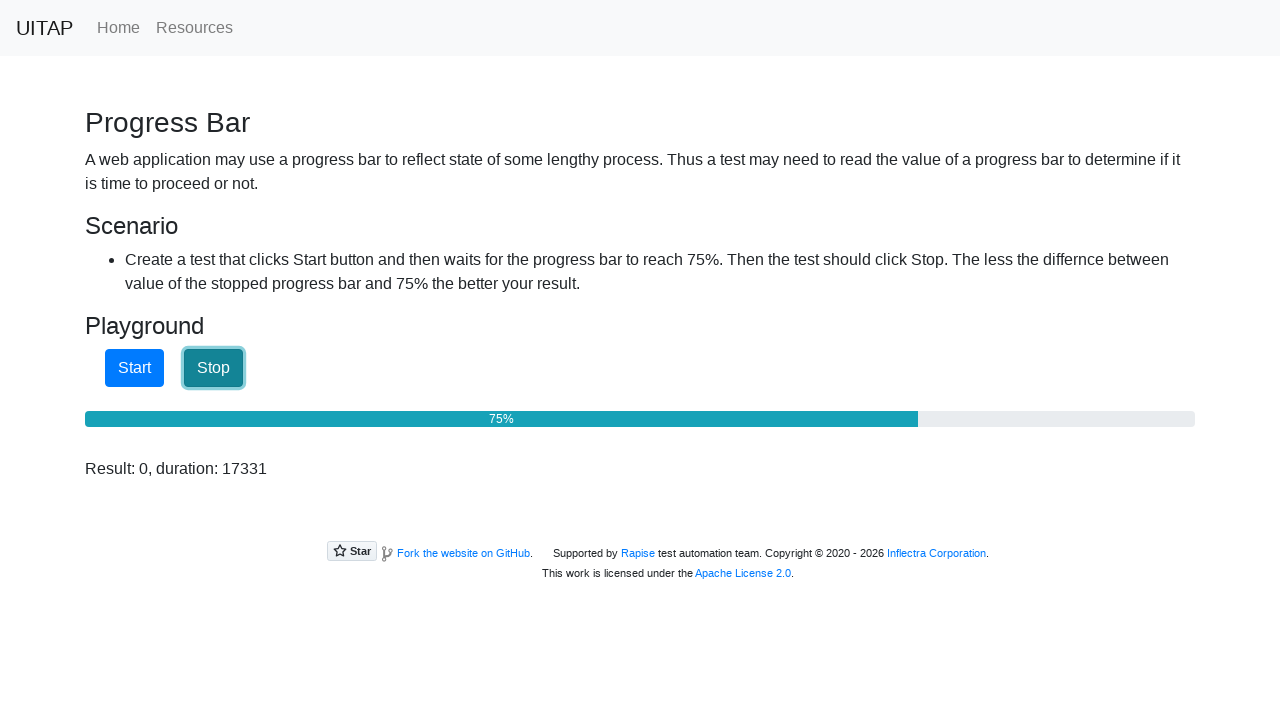